Tests JavaScript confirm box handling by clicking a button to trigger the confirm dialog and then dismissing it by clicking cancel

Starting URL: https://the-internet.herokuapp.com/javascript_alerts

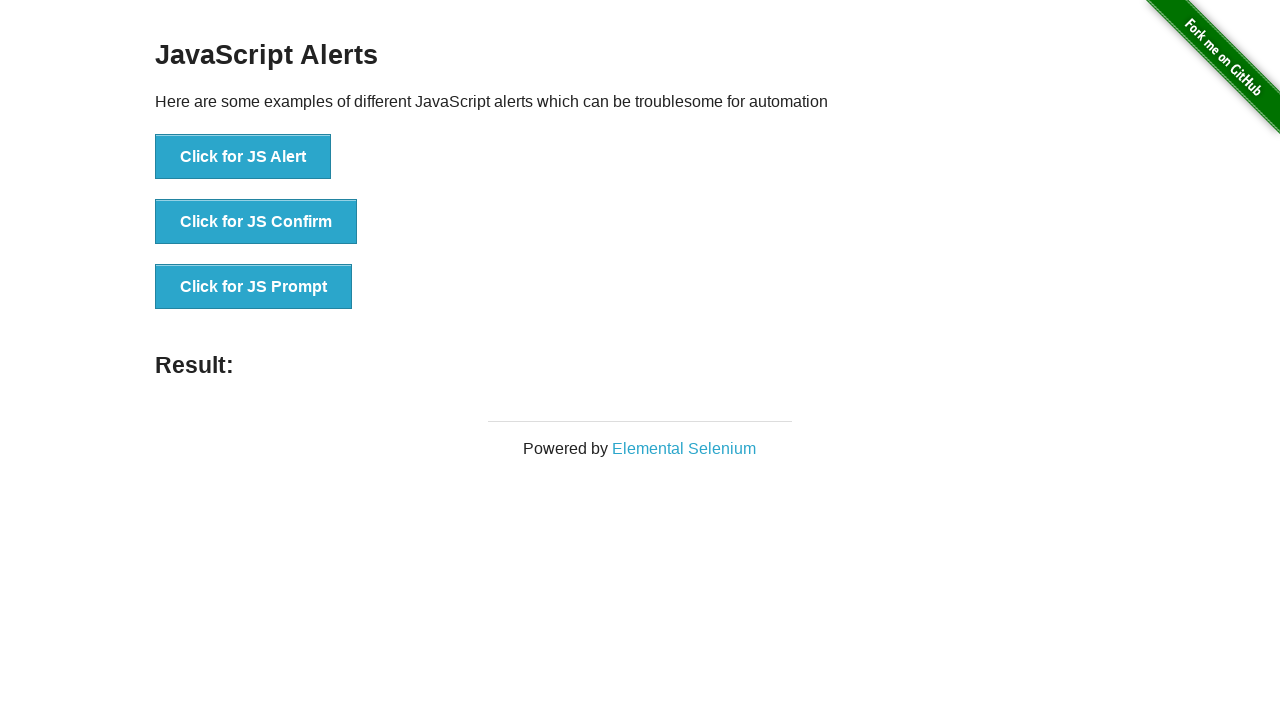

Clicked 'Click for JS Confirm' button to trigger confirm dialog at (256, 222) on xpath=//button[text()='Click for JS Confirm']
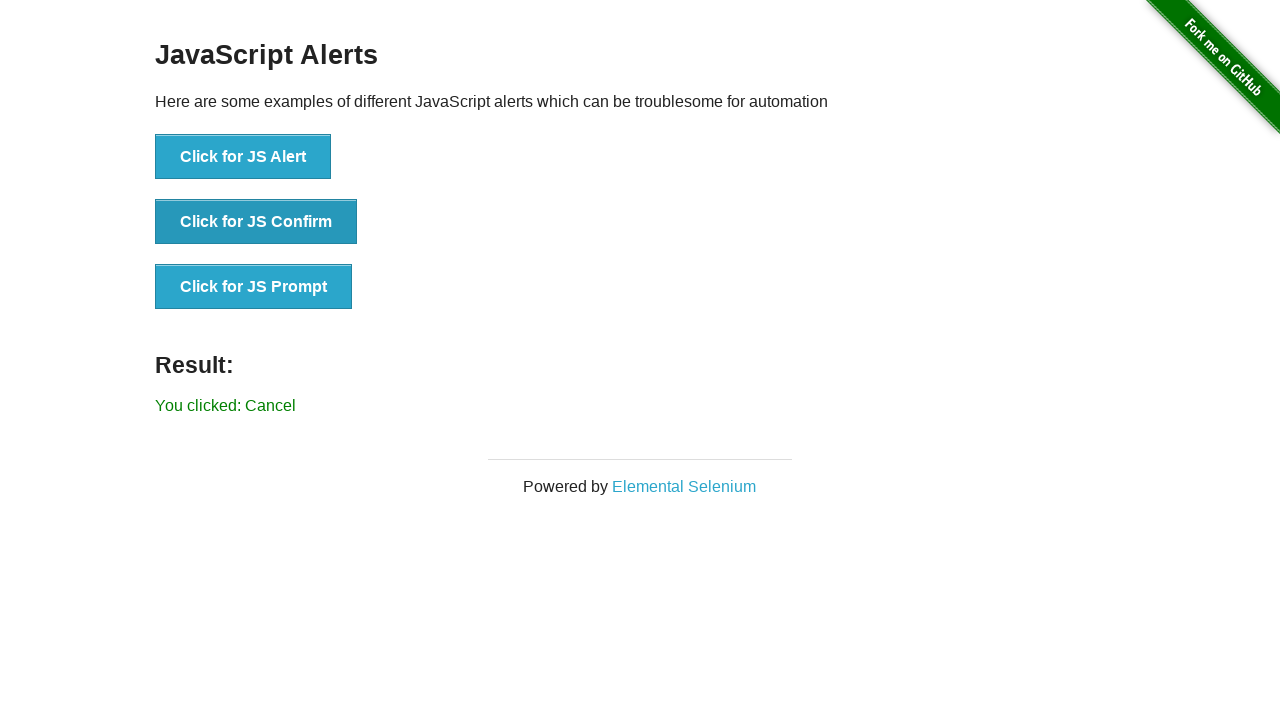

Set up dialog handler to dismiss confirm dialog
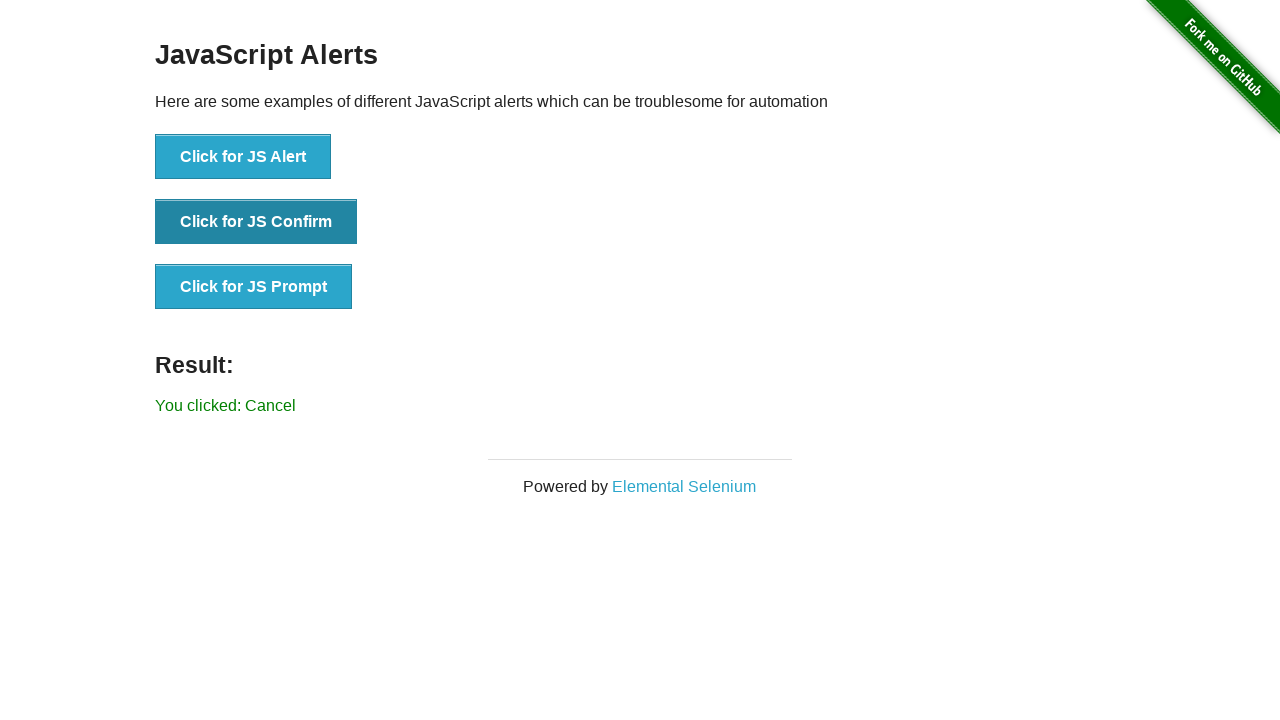

Clicked 'Click for JS Confirm' button again to trigger confirm dialog with handler in place at (256, 222) on xpath=//button[text()='Click for JS Confirm']
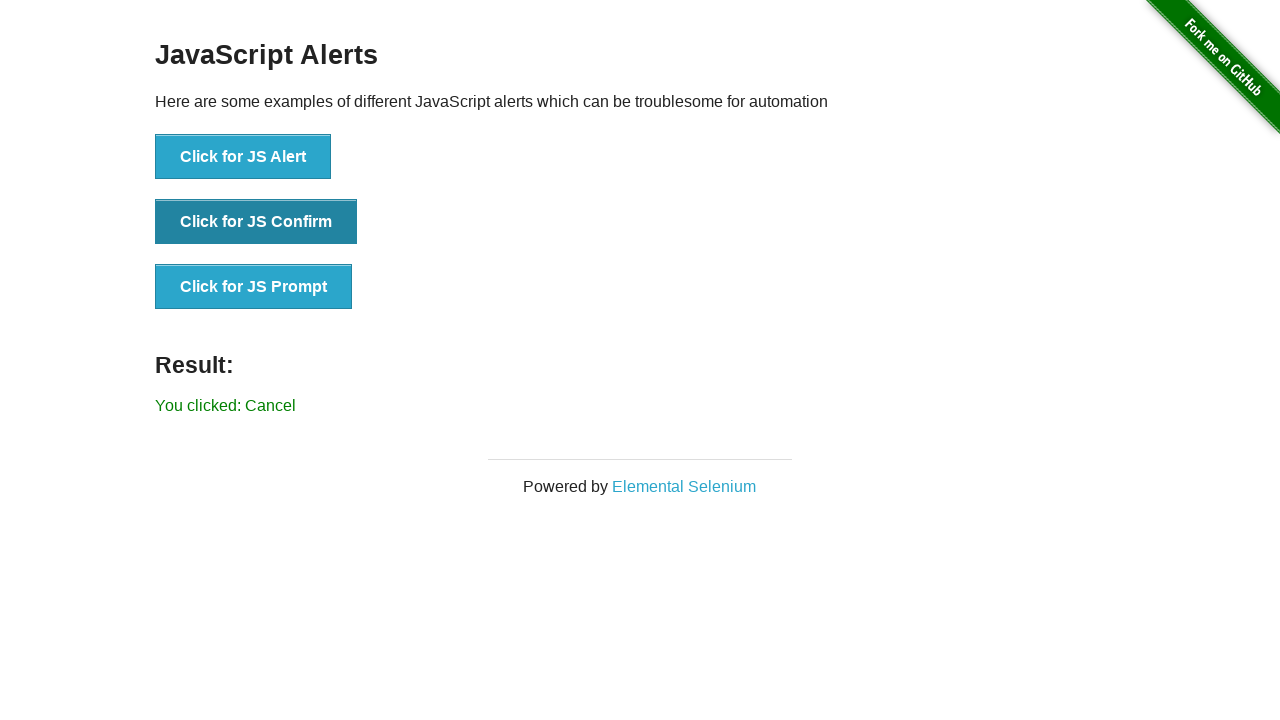

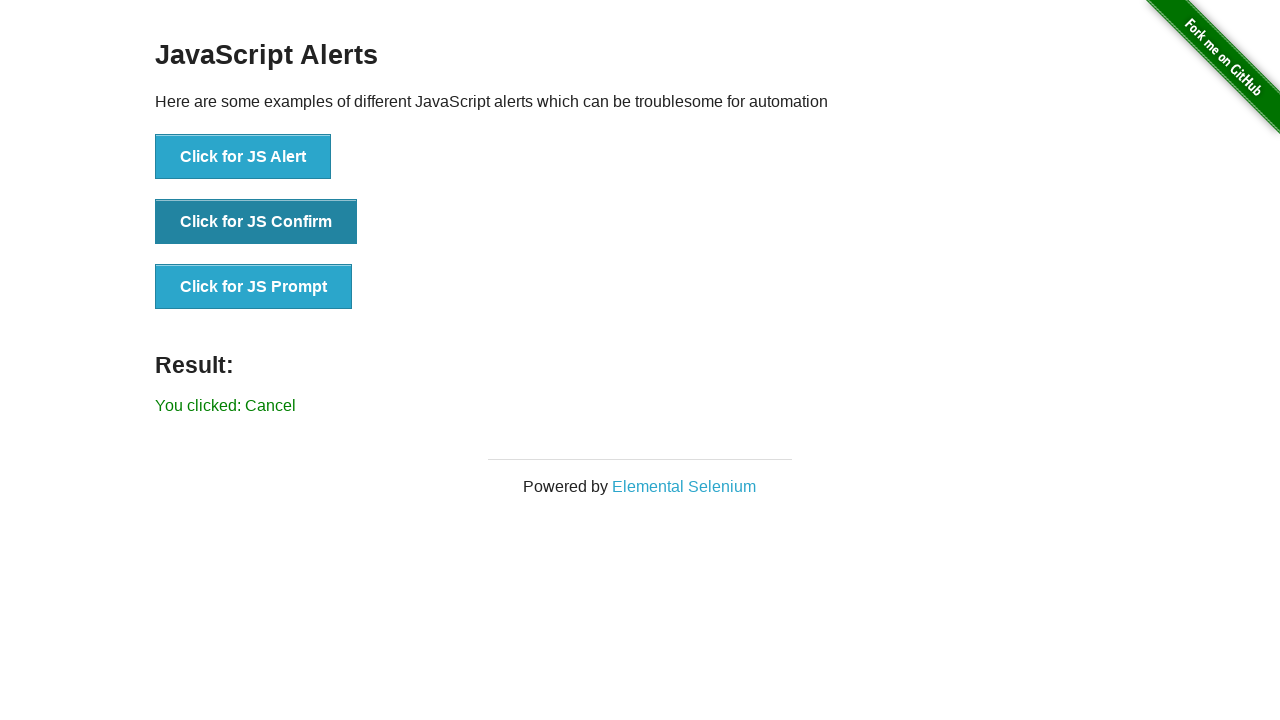